Tests the greet-a-cat page with specific cookie state to verify the greeting message displays "Meow!Meow!"

Starting URL: https://cs1632.appspot.com/

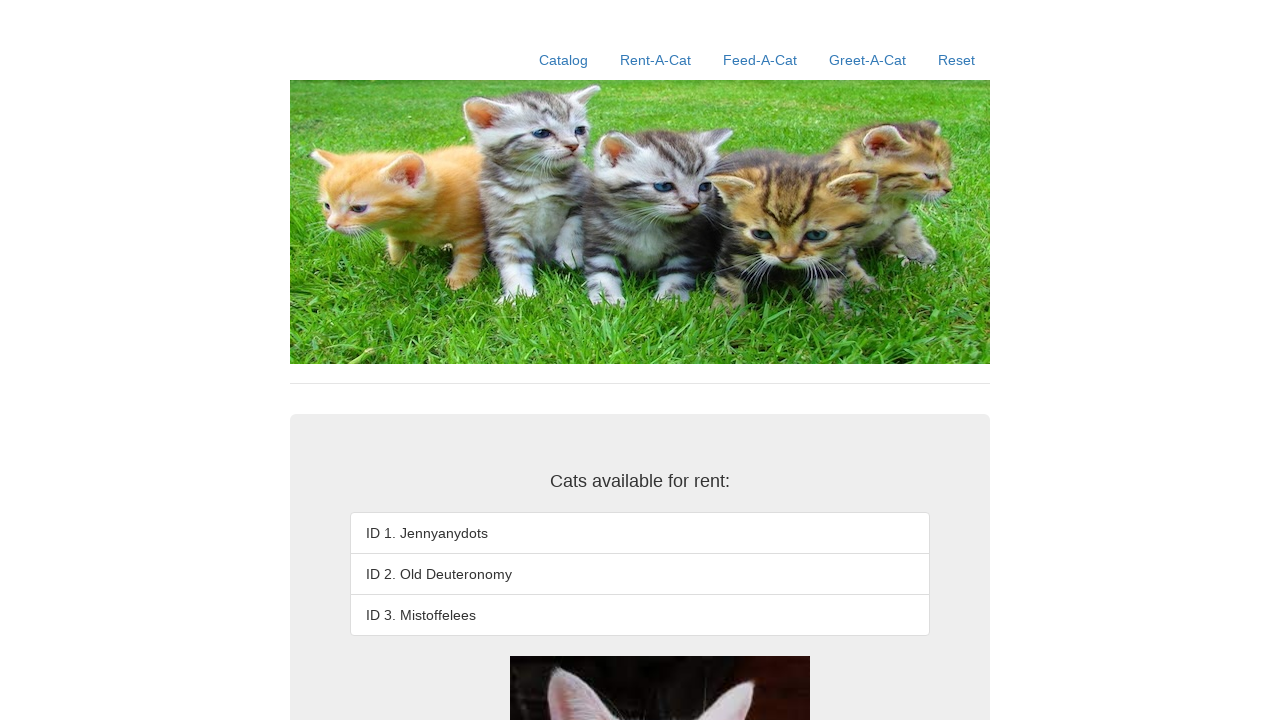

Set initial cookie state: all cookies set to false
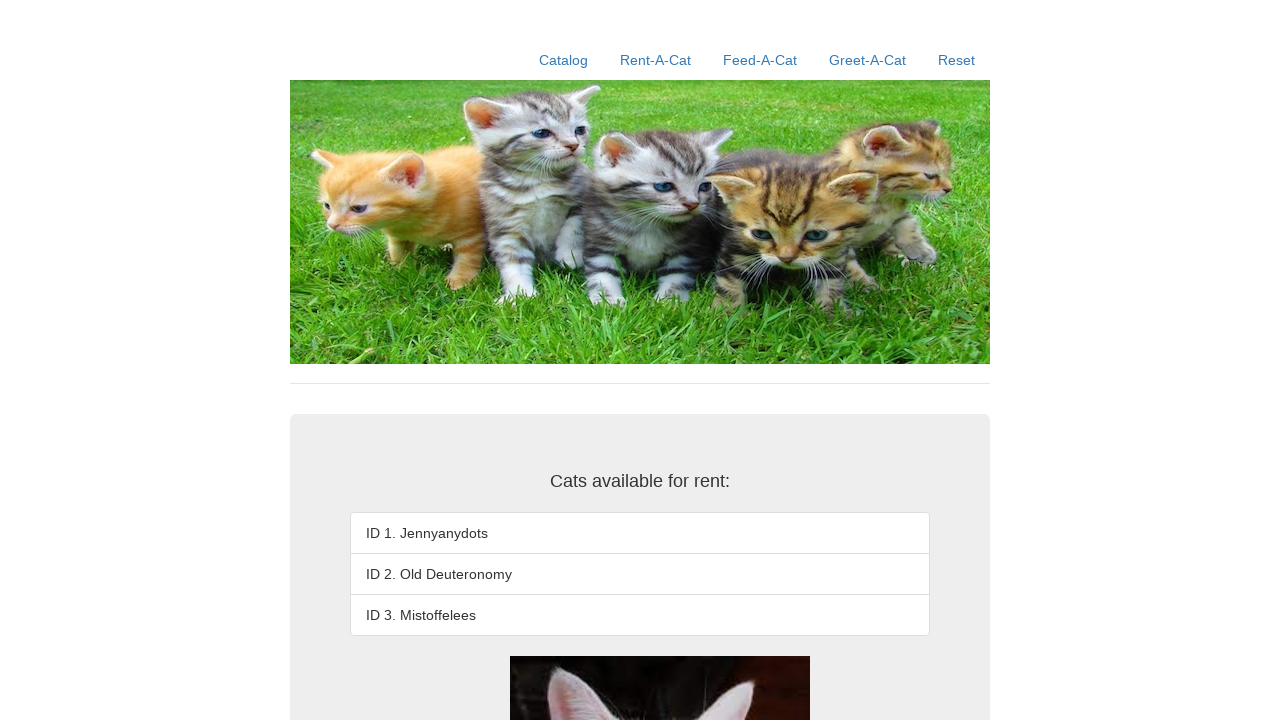

Updated cookie state: cookie 1 set to true, cookies 2 and 3 remain false
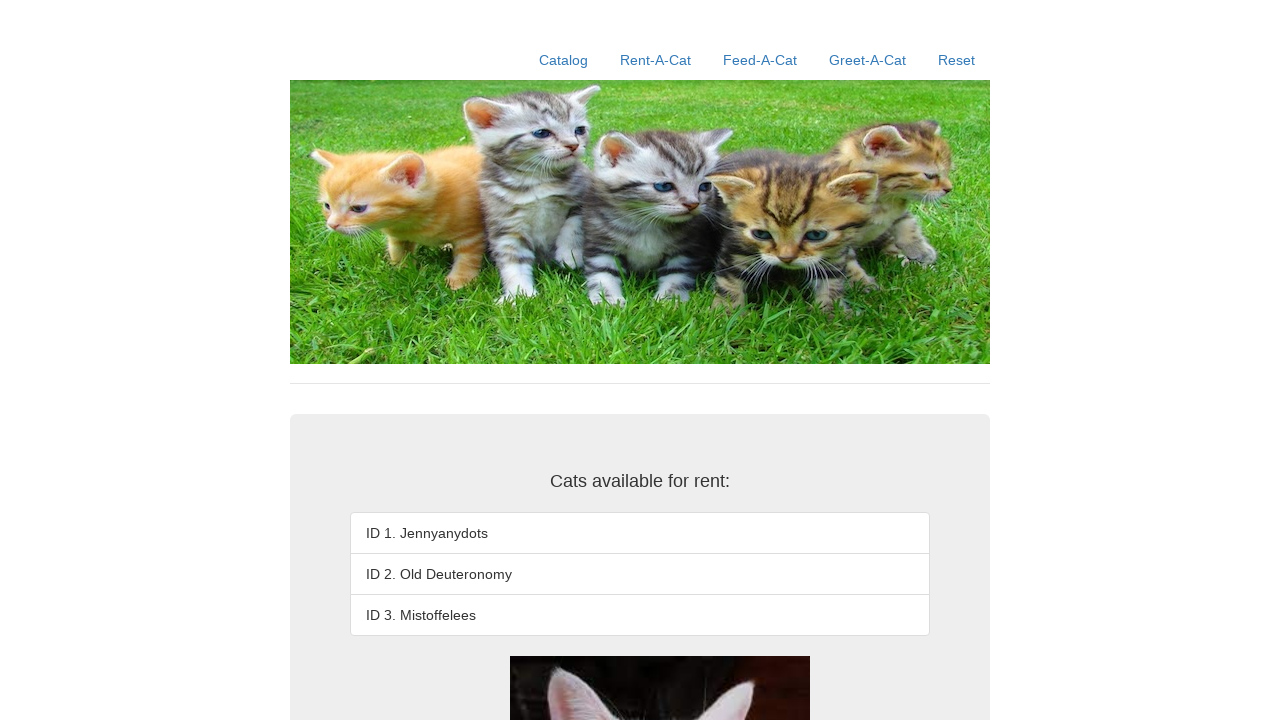

Clicked on greet-a-cat link at (868, 60) on a[href*='/greet-a-cat']
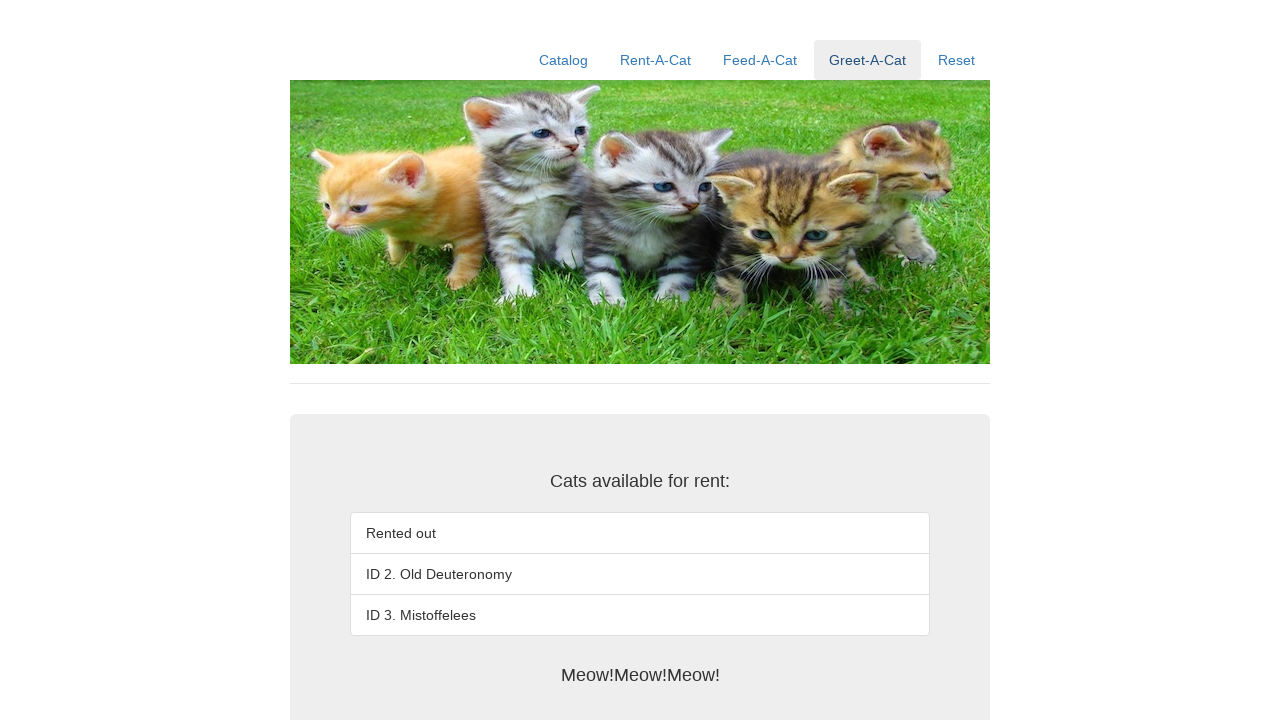

Verified greeting message element loaded with expected 'Meow!Meow!' text
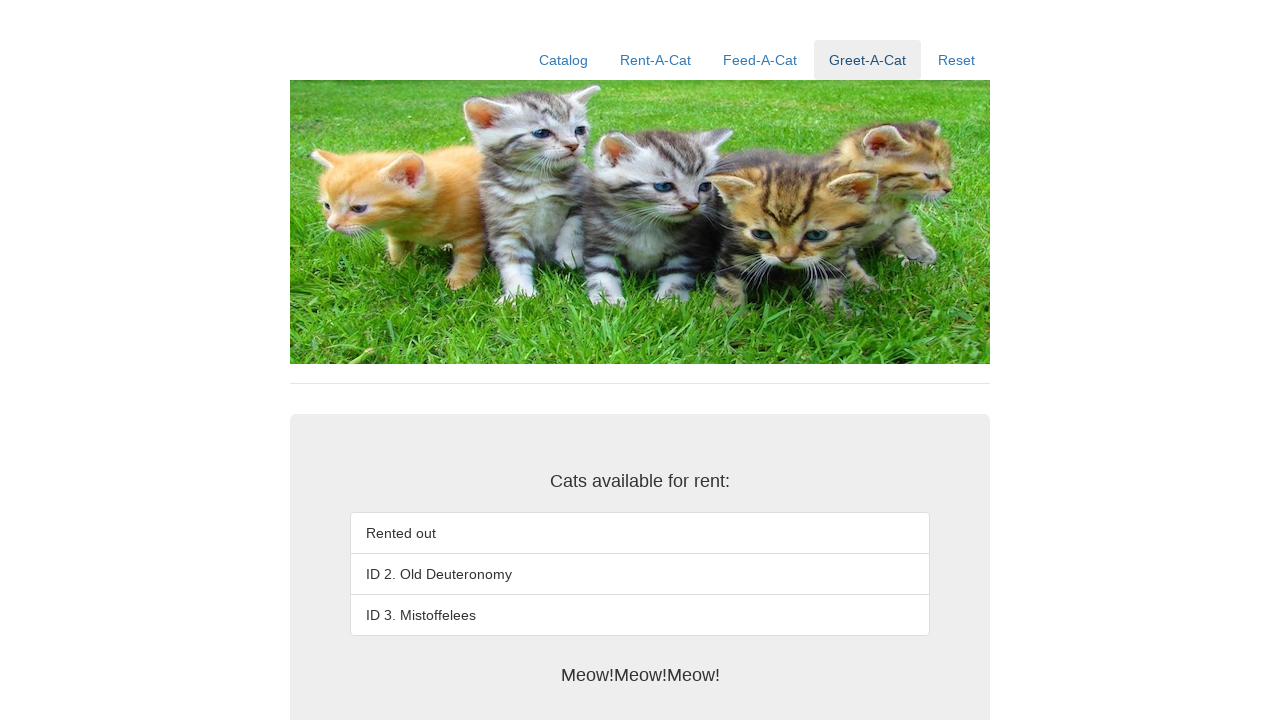

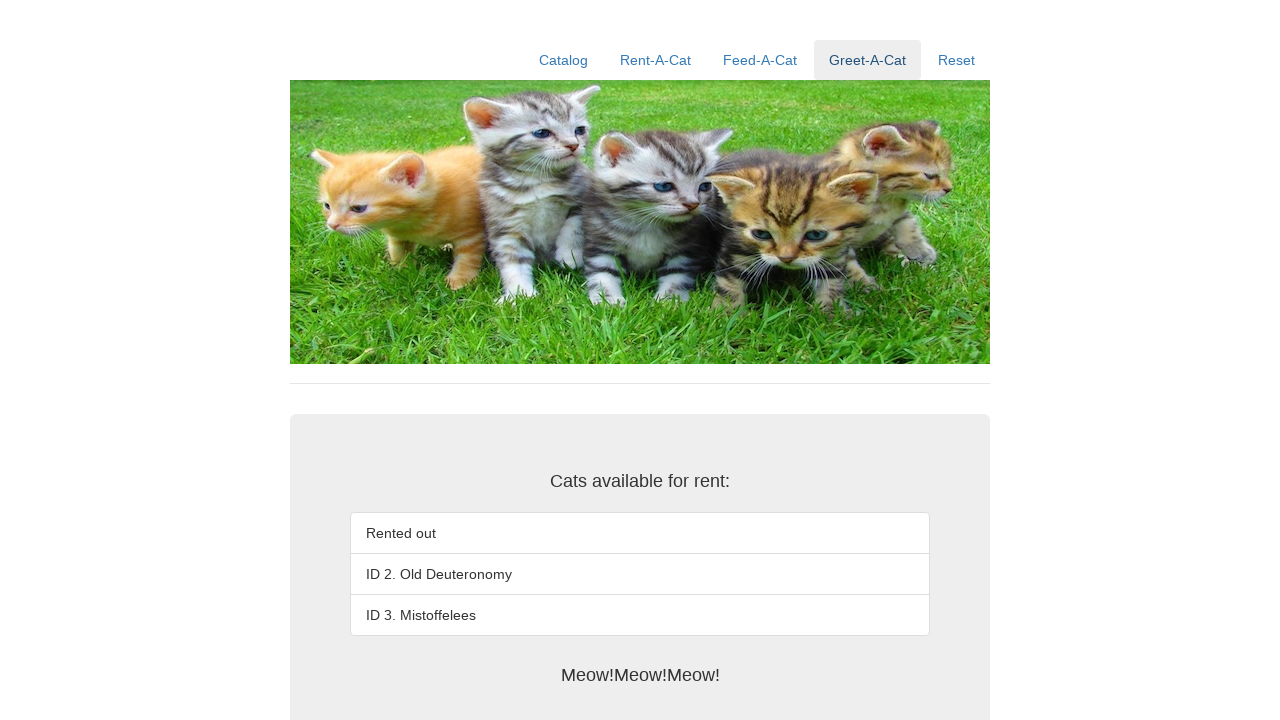